Clicks the second checkbox (which is checked by default) and verifies it becomes unchecked after the click.

Starting URL: https://the-internet.herokuapp.com/checkboxes

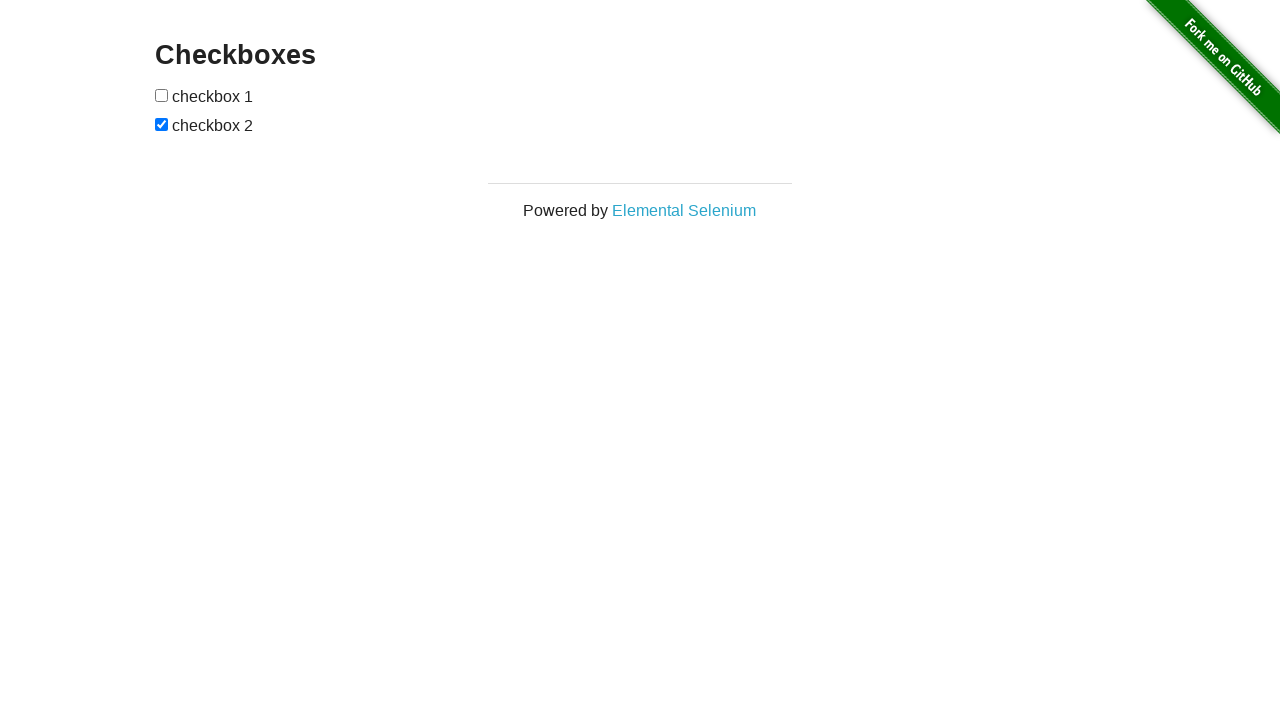

Navigated to checkboxes page
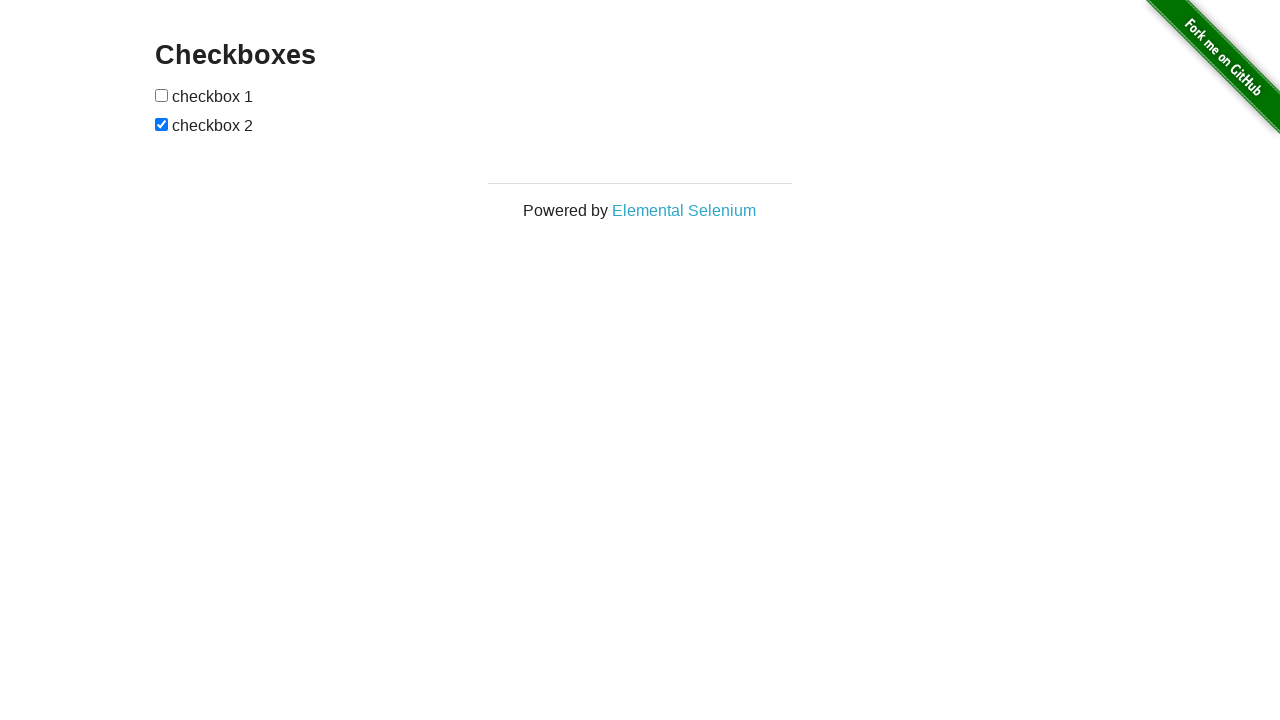

Located the second checkbox element
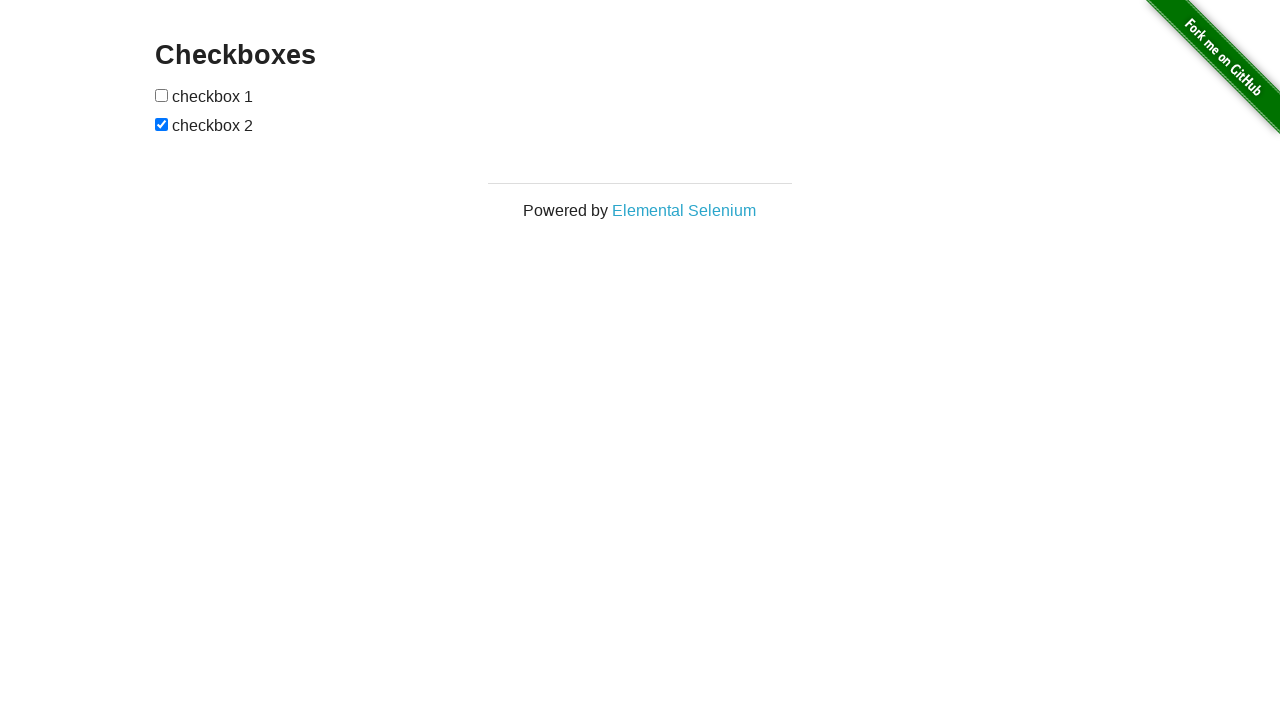

Clicked the second checkbox to uncheck it at (162, 124) on input[type='checkbox'] >> nth=1
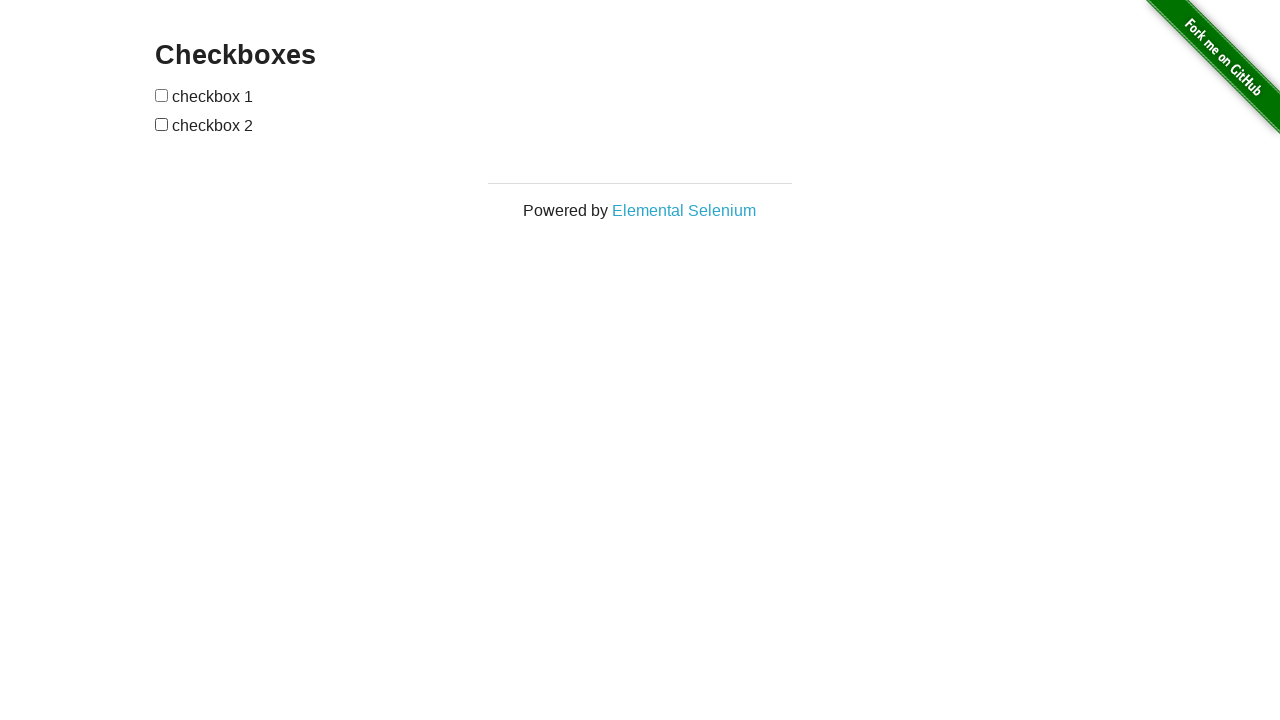

Verified that the second checkbox is now unchecked
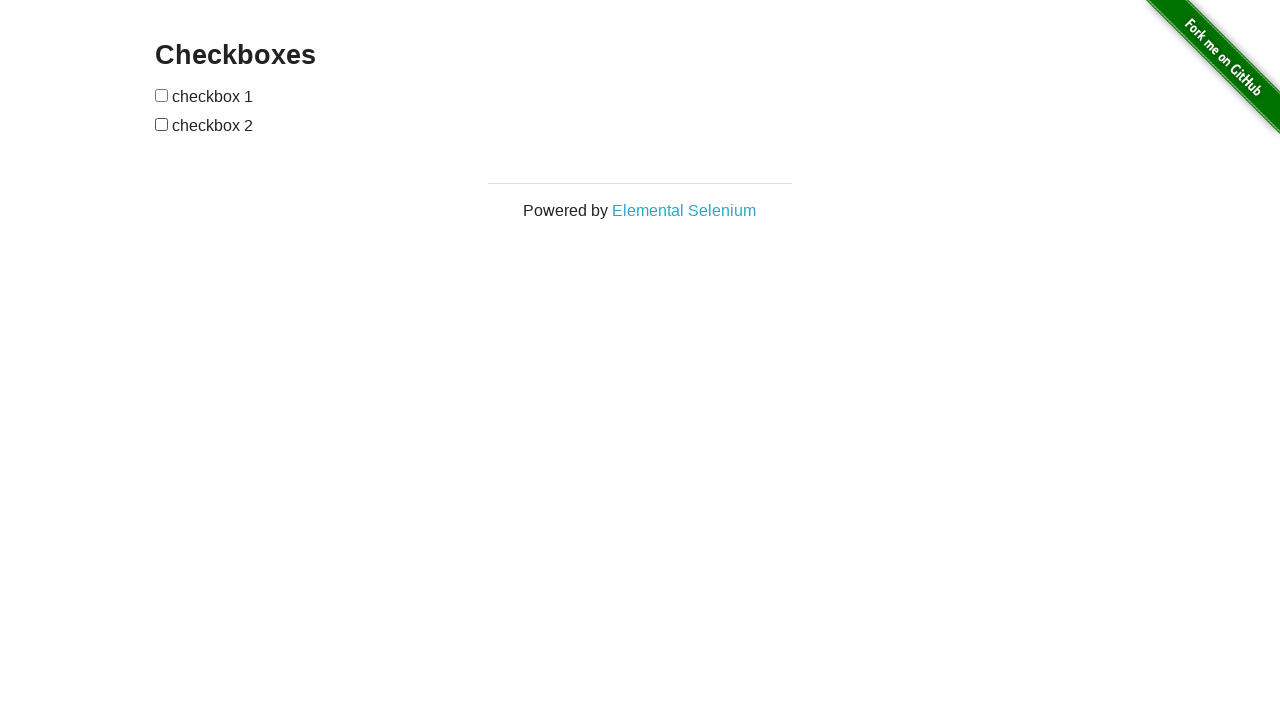

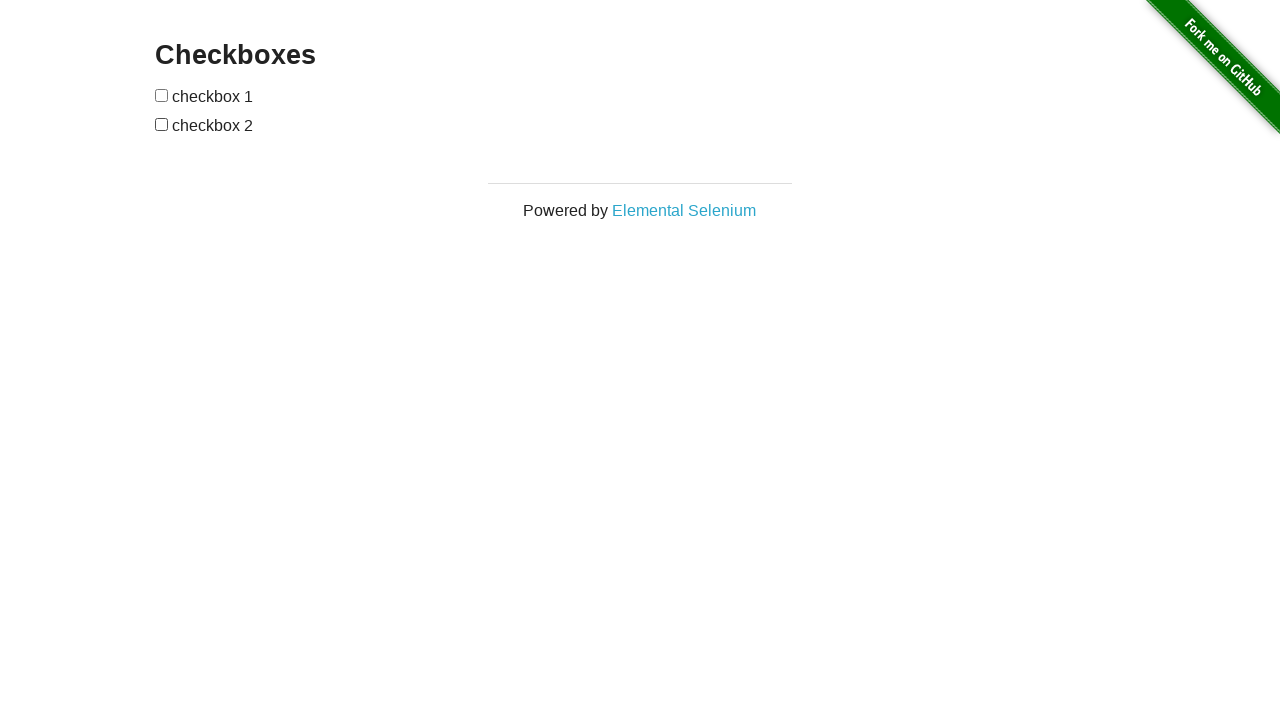